Tests division operation on a complex calculator by clicking 10 / 5 = and verifying the result is 2

Starting URL: http://www.devin.com.br/arquivos/calculadora-complexa.html

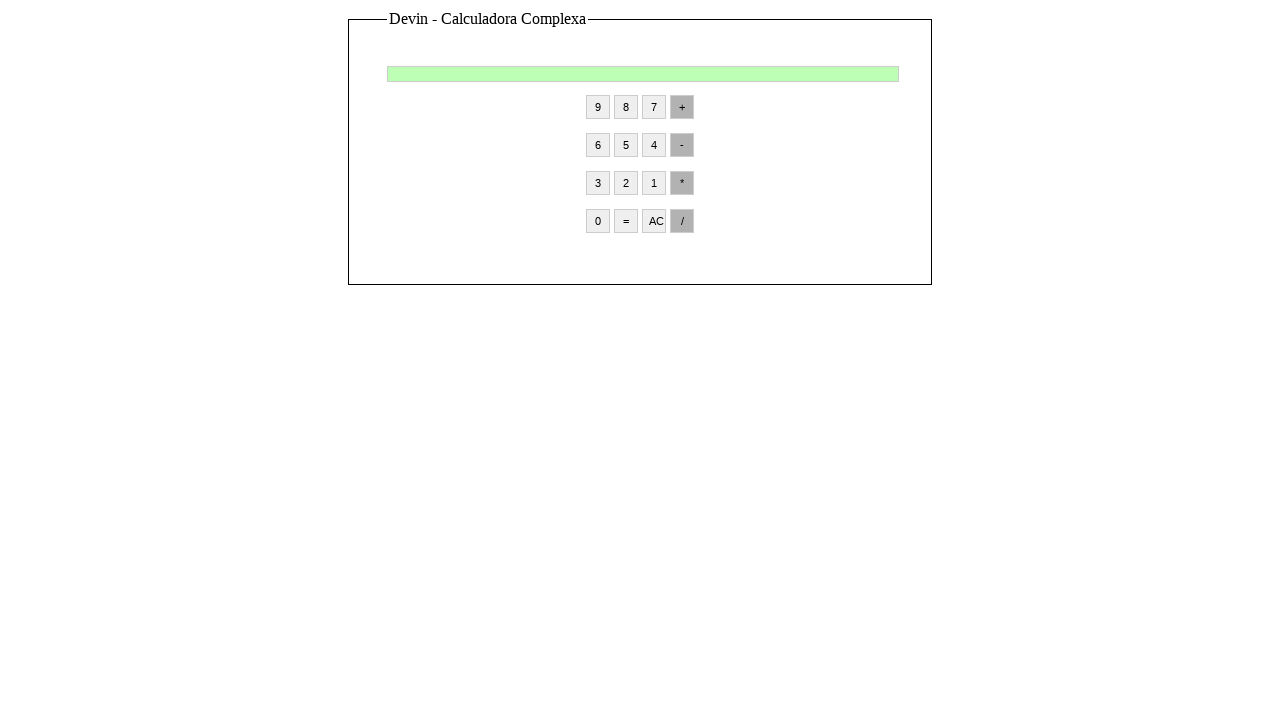

Navigated to complex calculator page
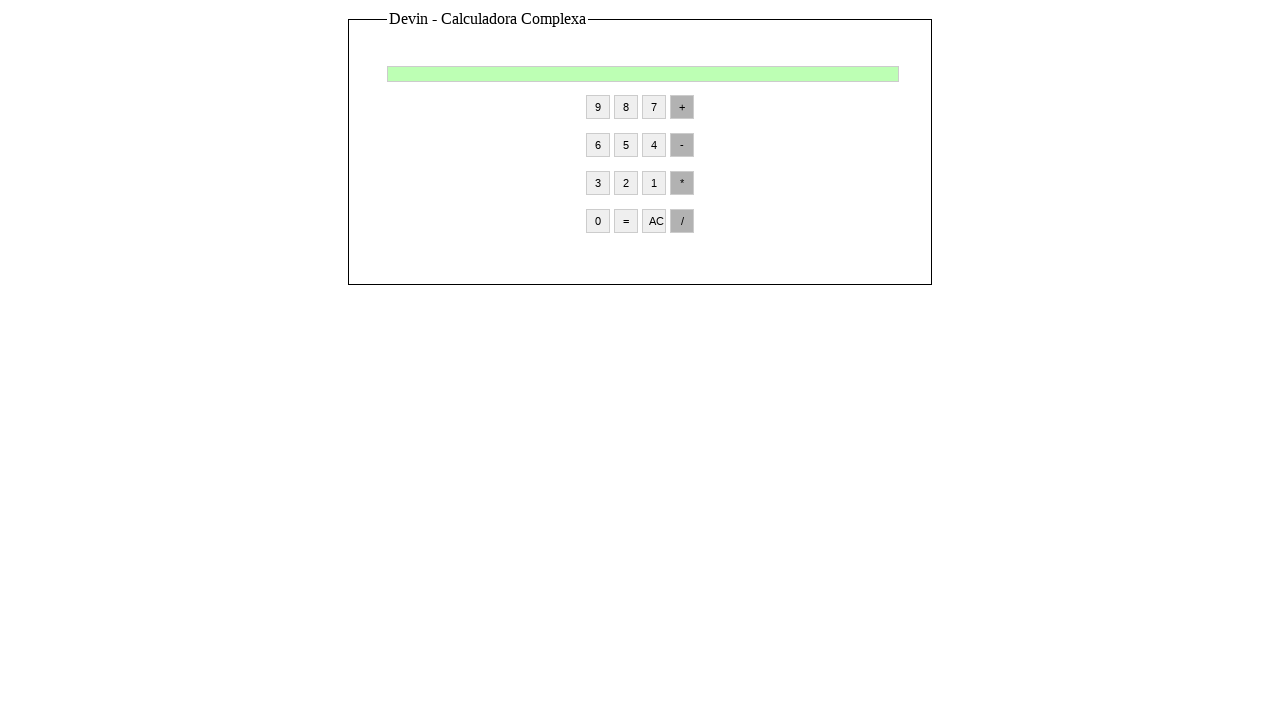

Clicked number 1 at (654, 183) on input[value='1']
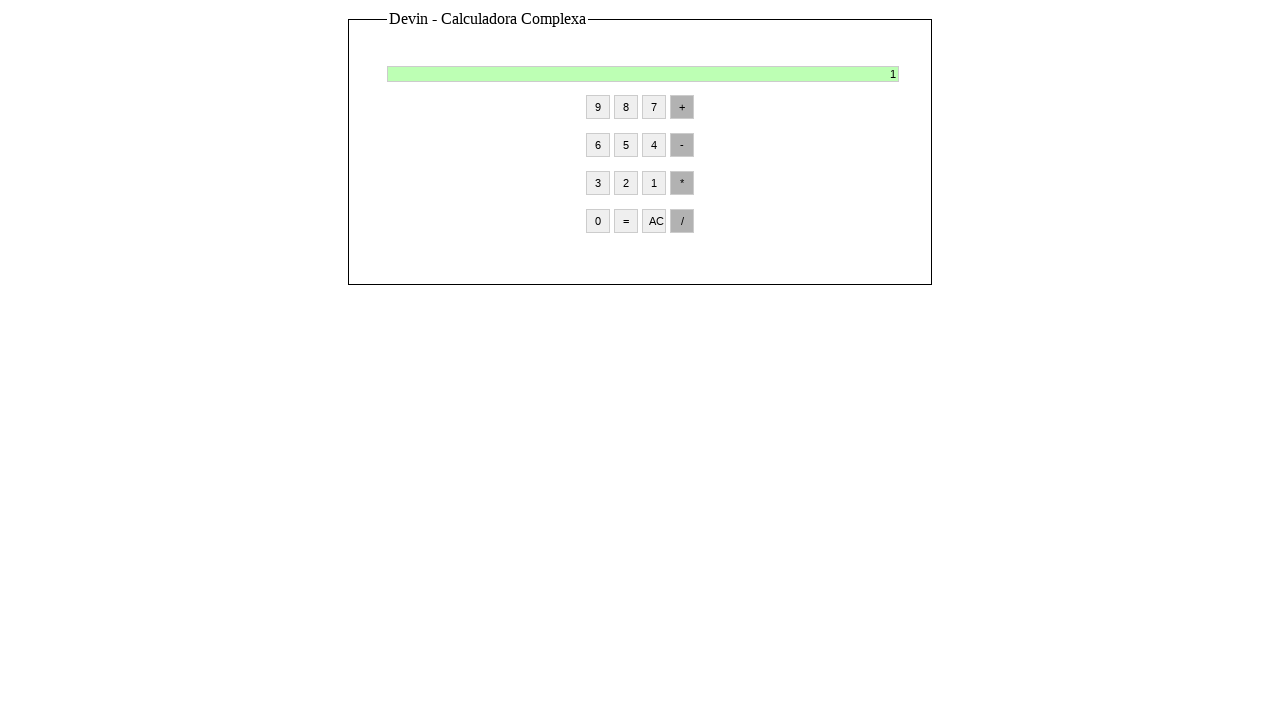

Clicked number 0 at (598, 221) on input[value='0']
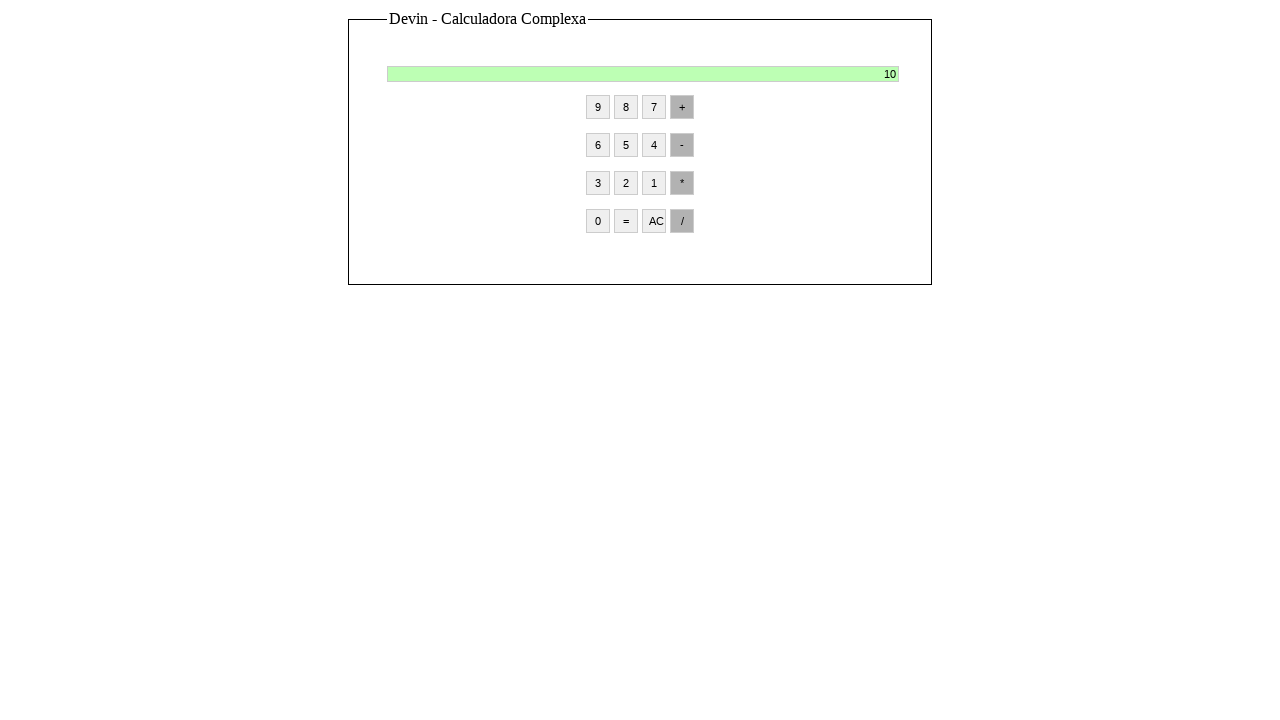

Clicked divide operator at (682, 221) on input[value='/']
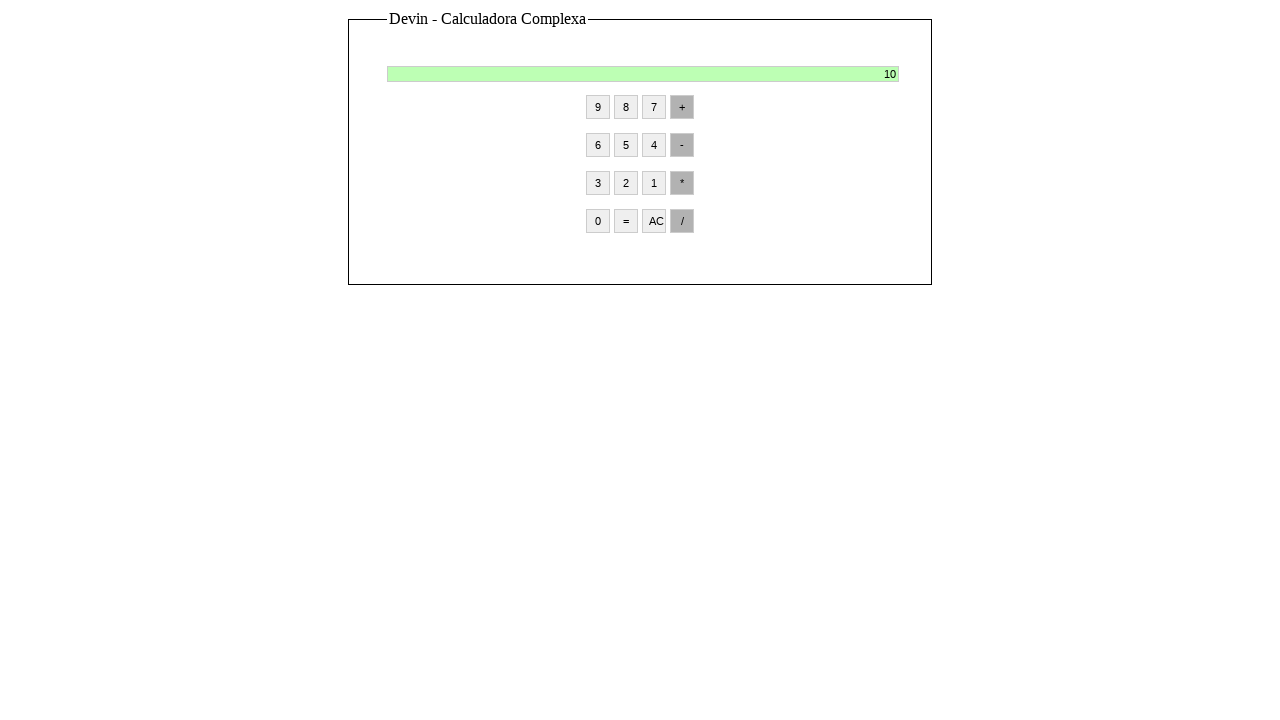

Clicked number 5 at (626, 145) on input[value='5']
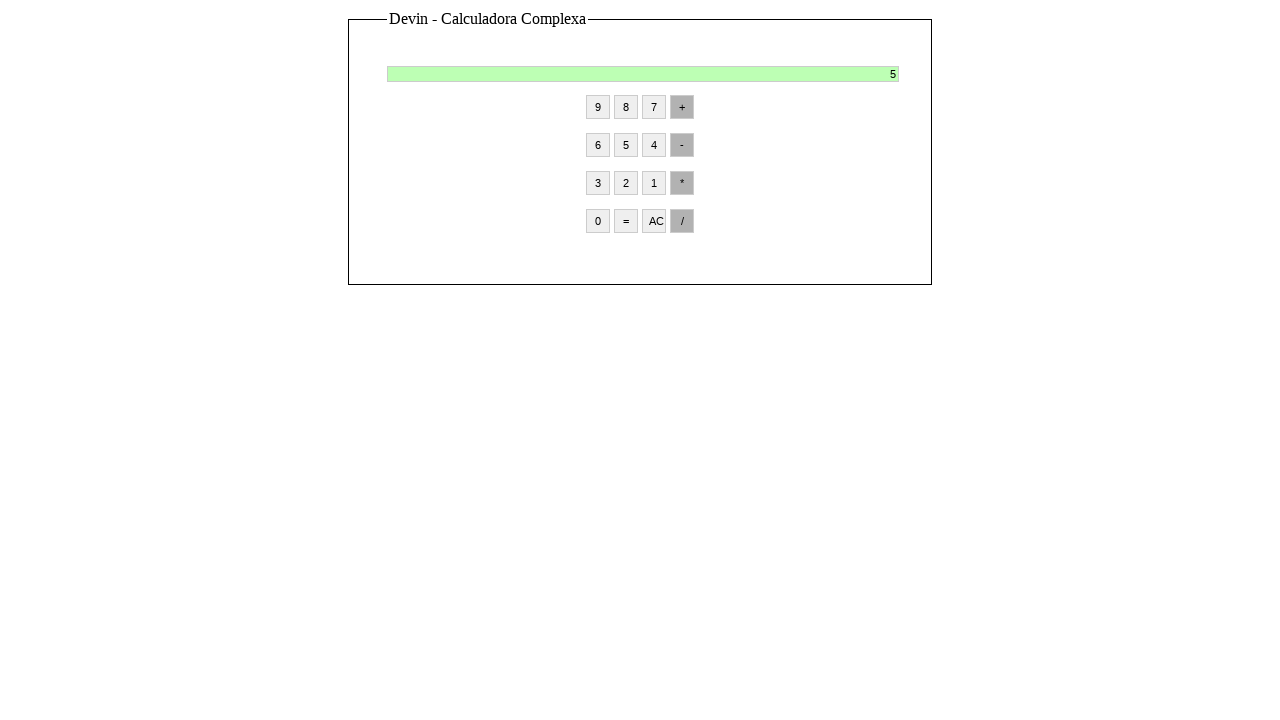

Clicked equals button at (626, 221) on input[value='=']
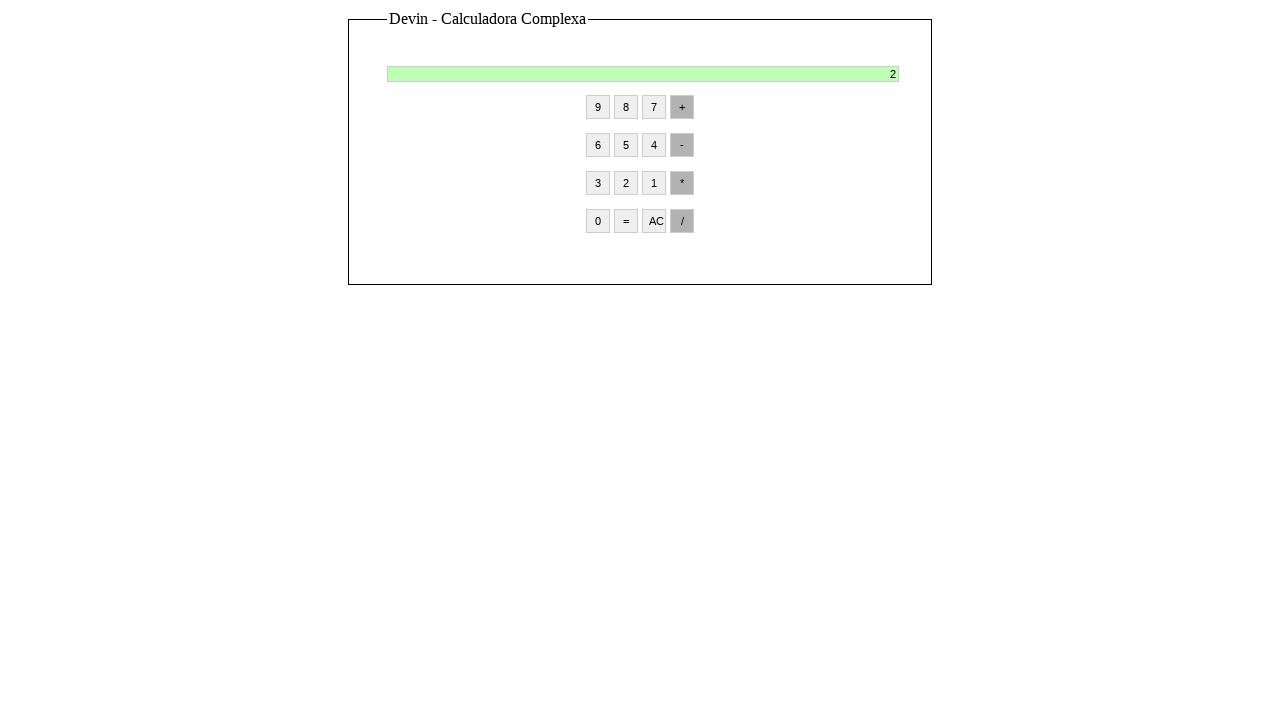

Verified result is 2
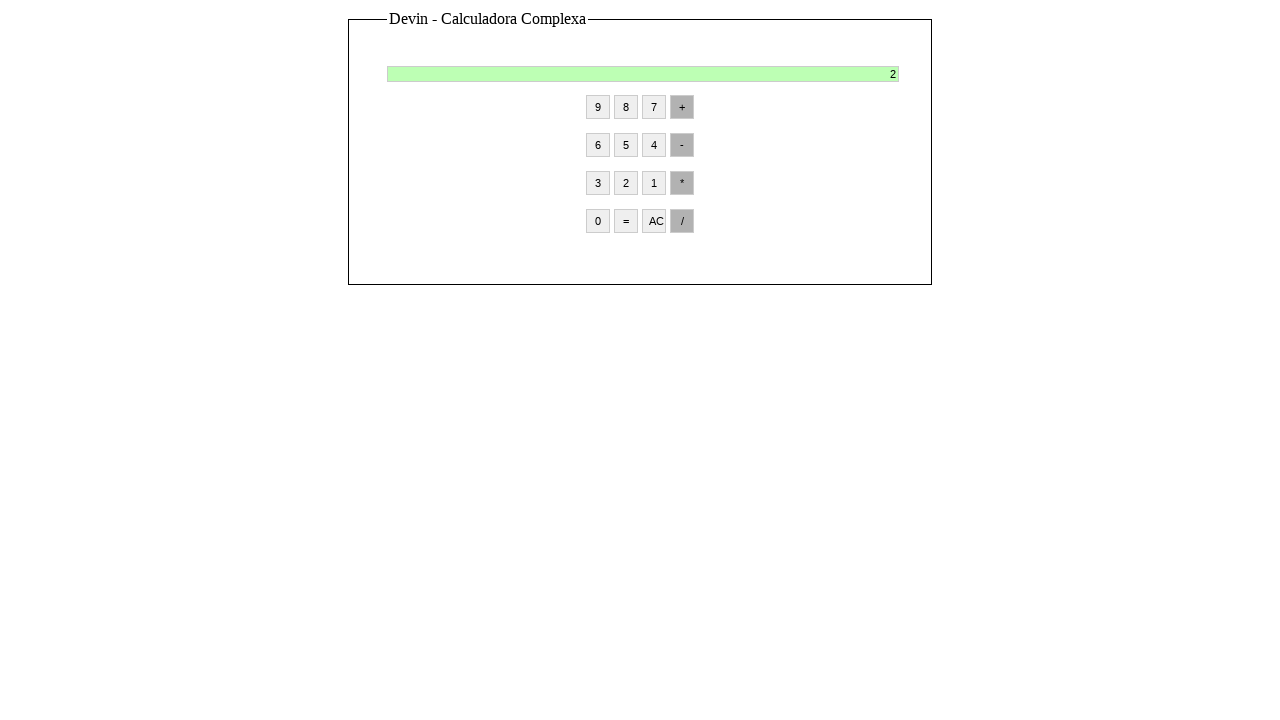

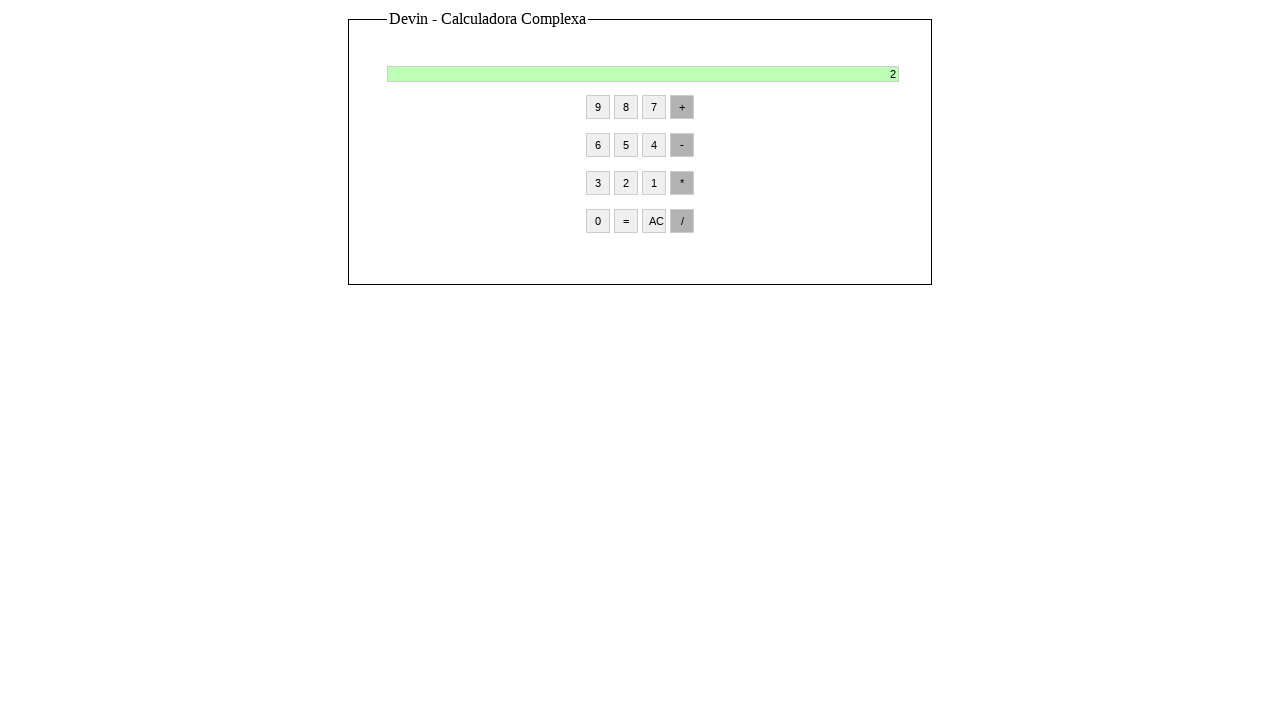